Tests that entering only username without password shows an error message indicating password is required

Starting URL: https://www.saucedemo.com/

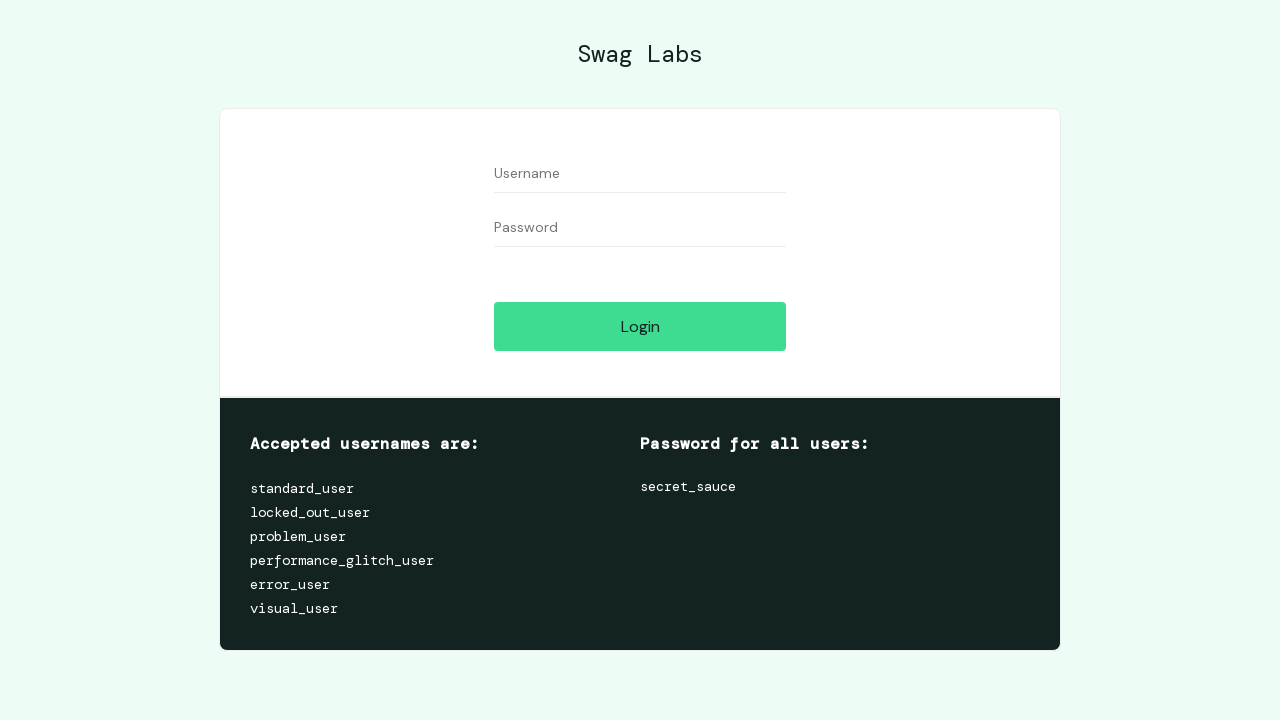

Clicked username input field at (640, 174) on #user-name
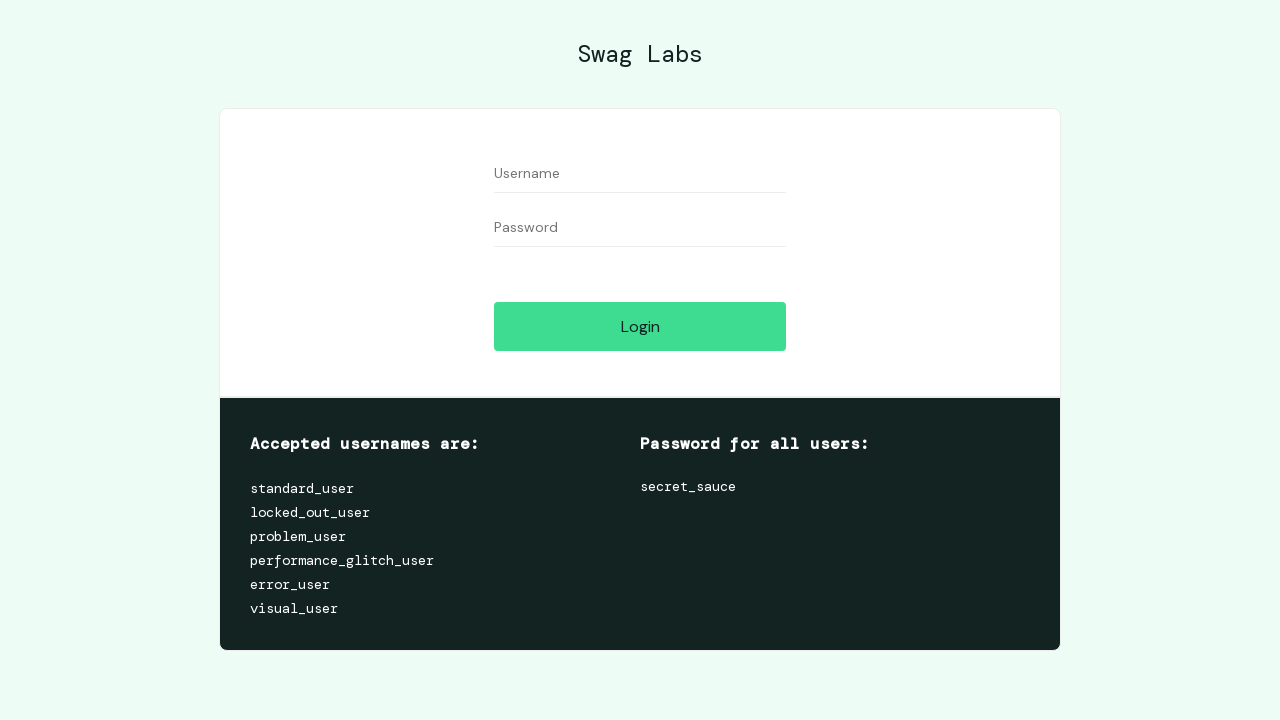

Filled username field with 'testuser123' on #user-name
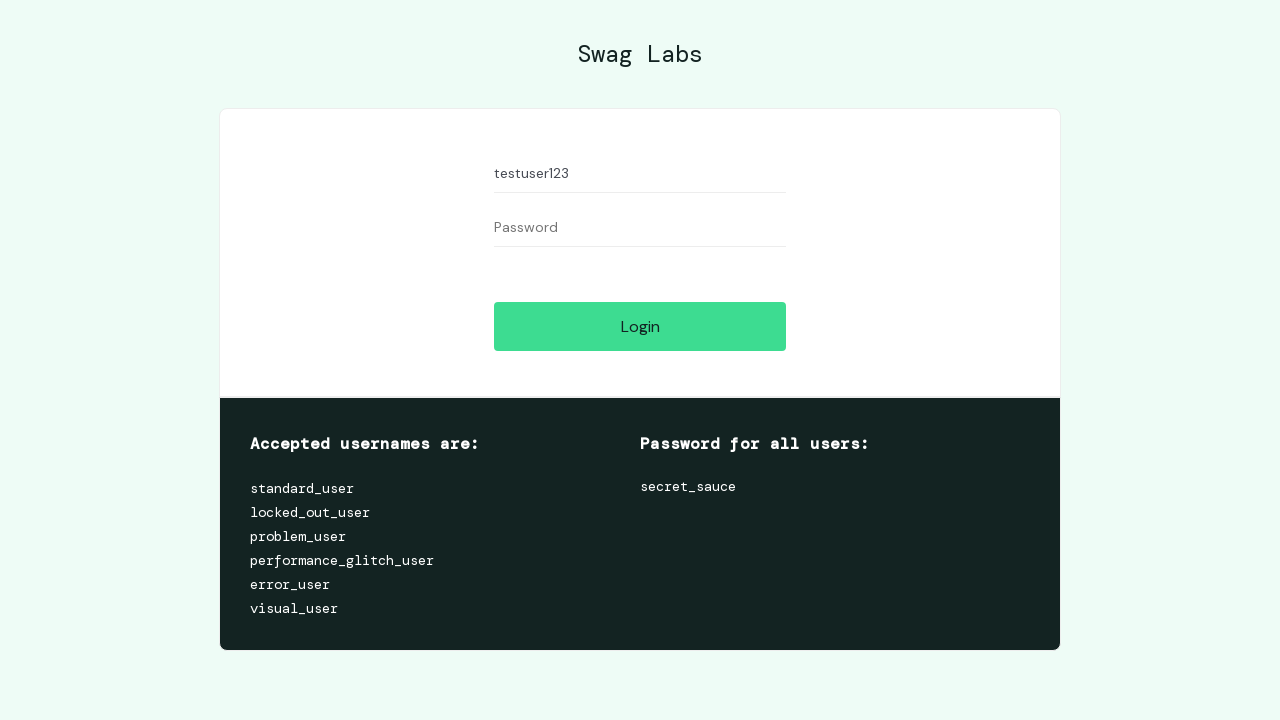

Clicked login button without entering password at (640, 326) on #login-button
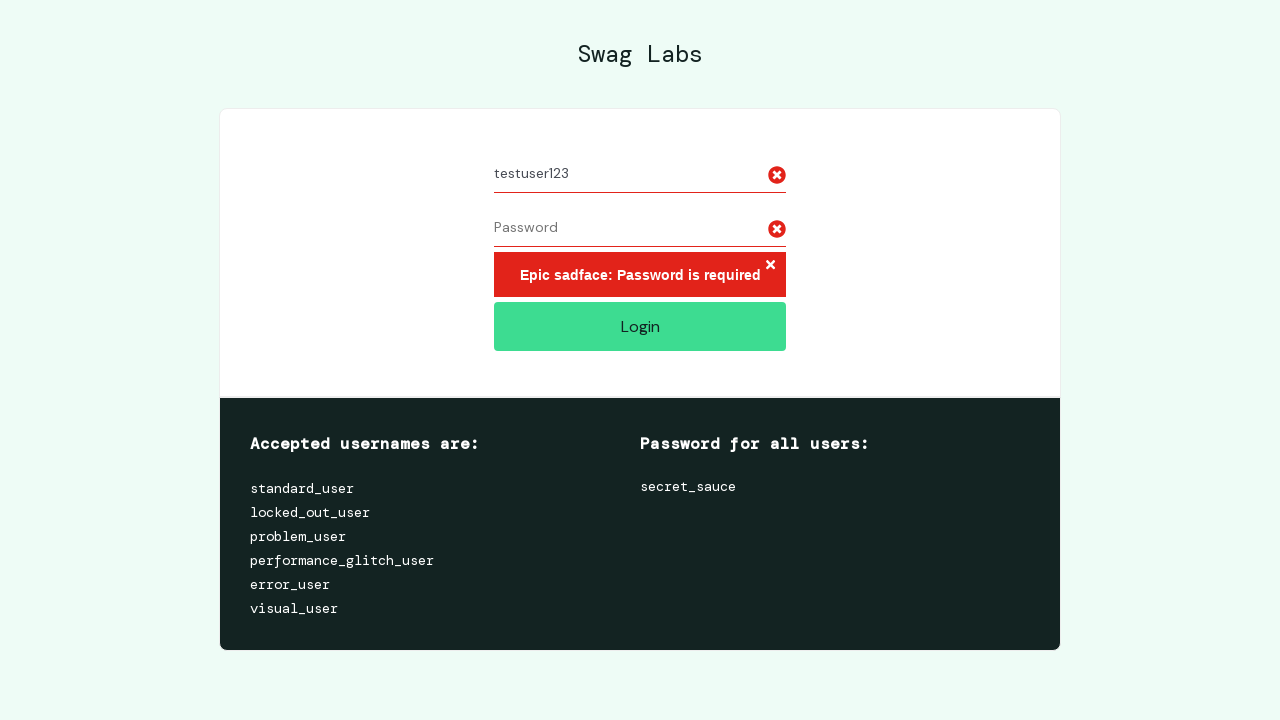

Error message indicating password is required appeared
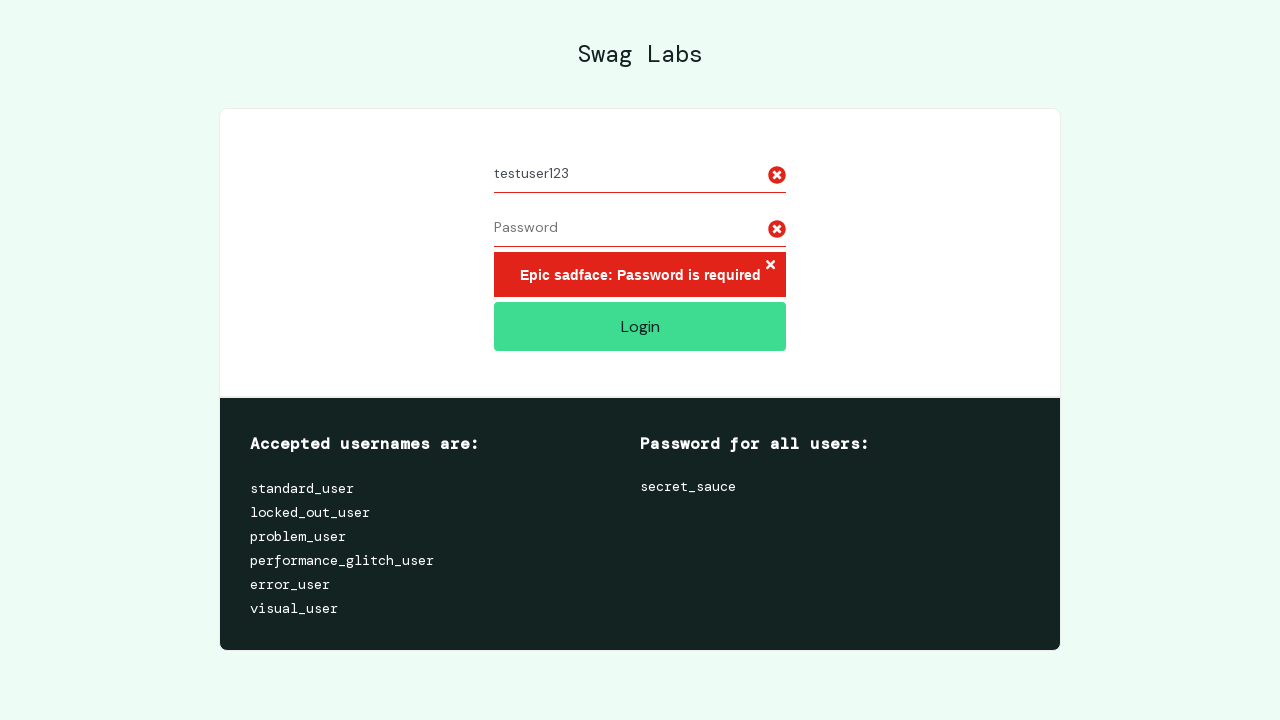

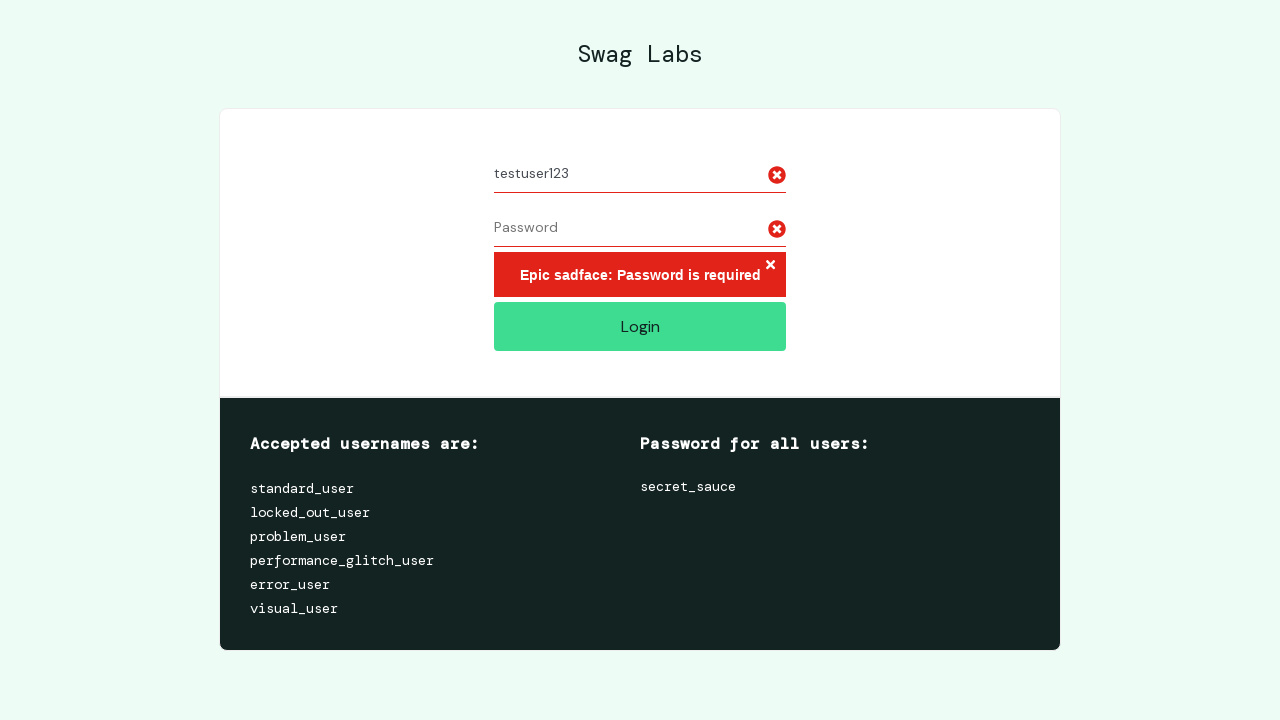